Tests that clicking the Due column header twice sorts the table data in descending order.

Starting URL: http://the-internet.herokuapp.com/tables

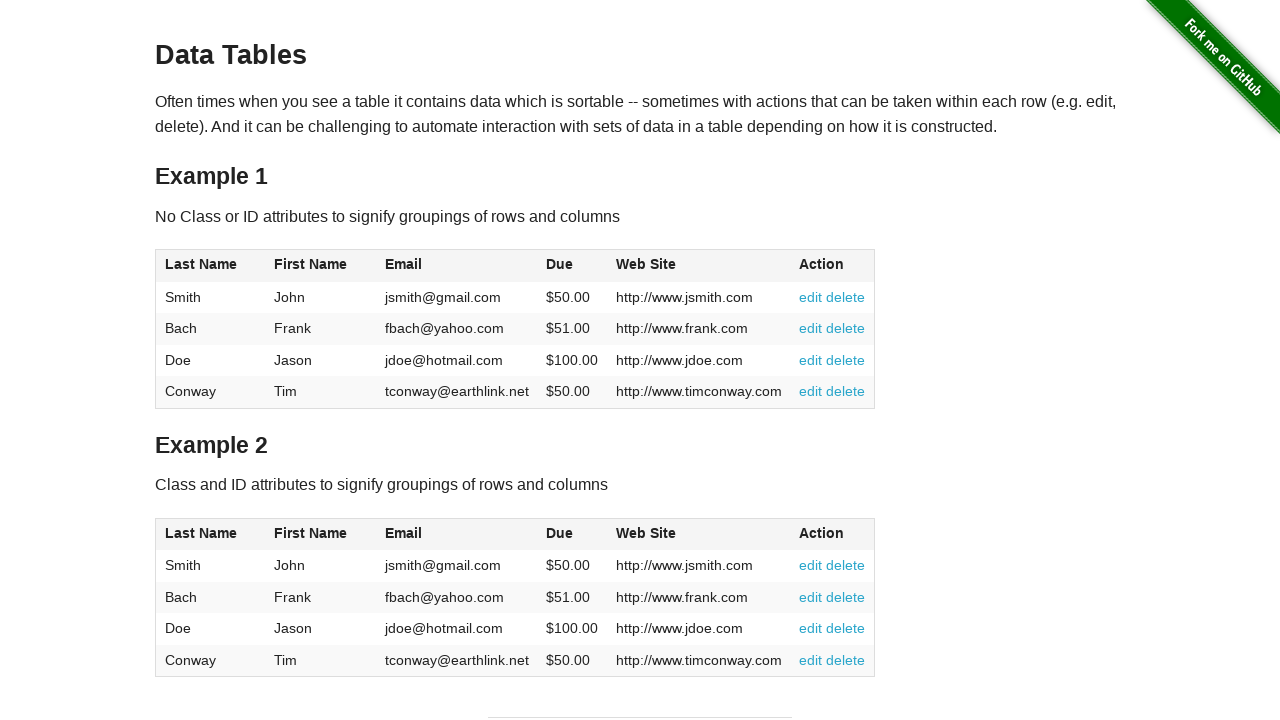

Clicked Due column header (first click) at (572, 266) on #table1 thead tr th:nth-of-type(4)
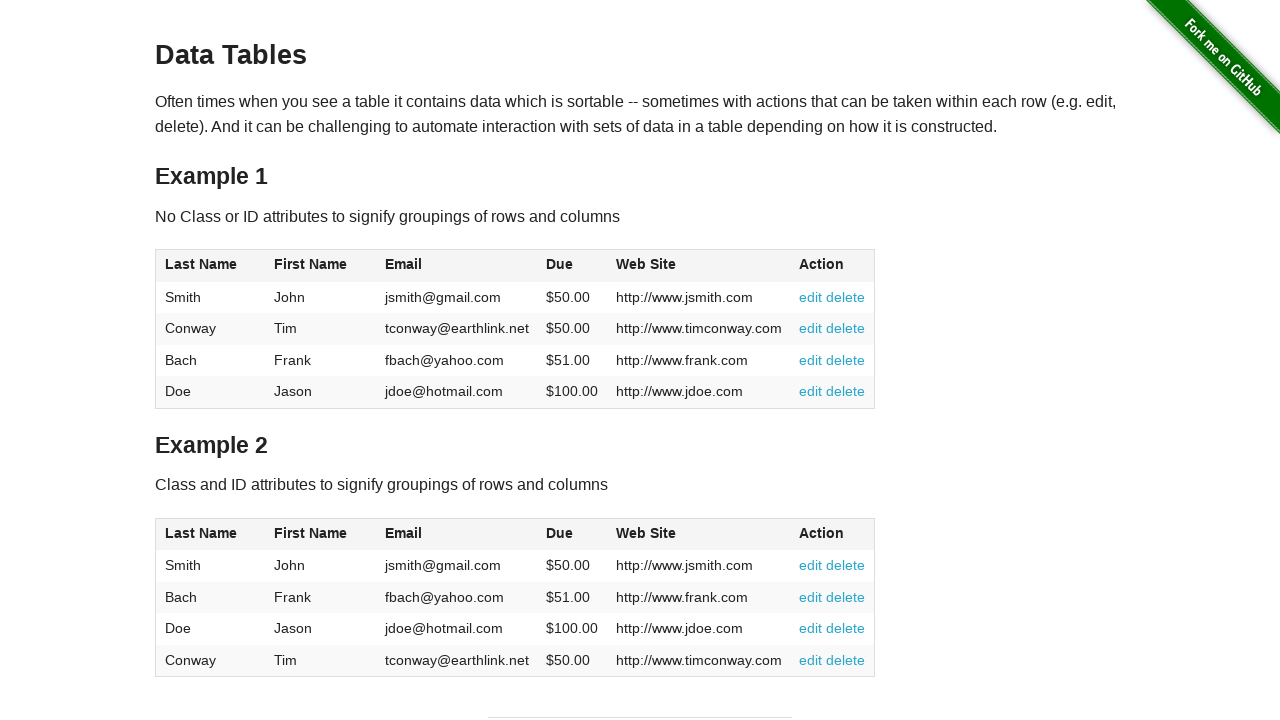

Clicked Due column header (second click) to sort descending at (572, 266) on #table1 thead tr th:nth-of-type(4)
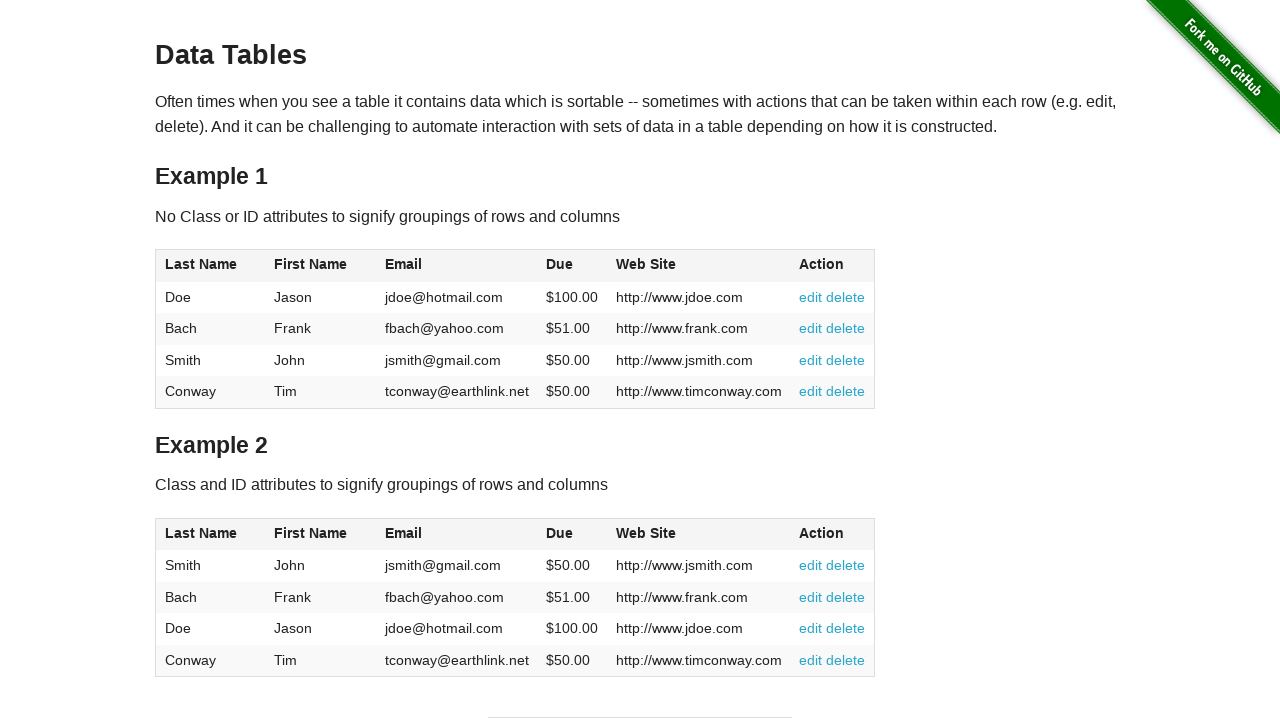

Table data loaded after sorting
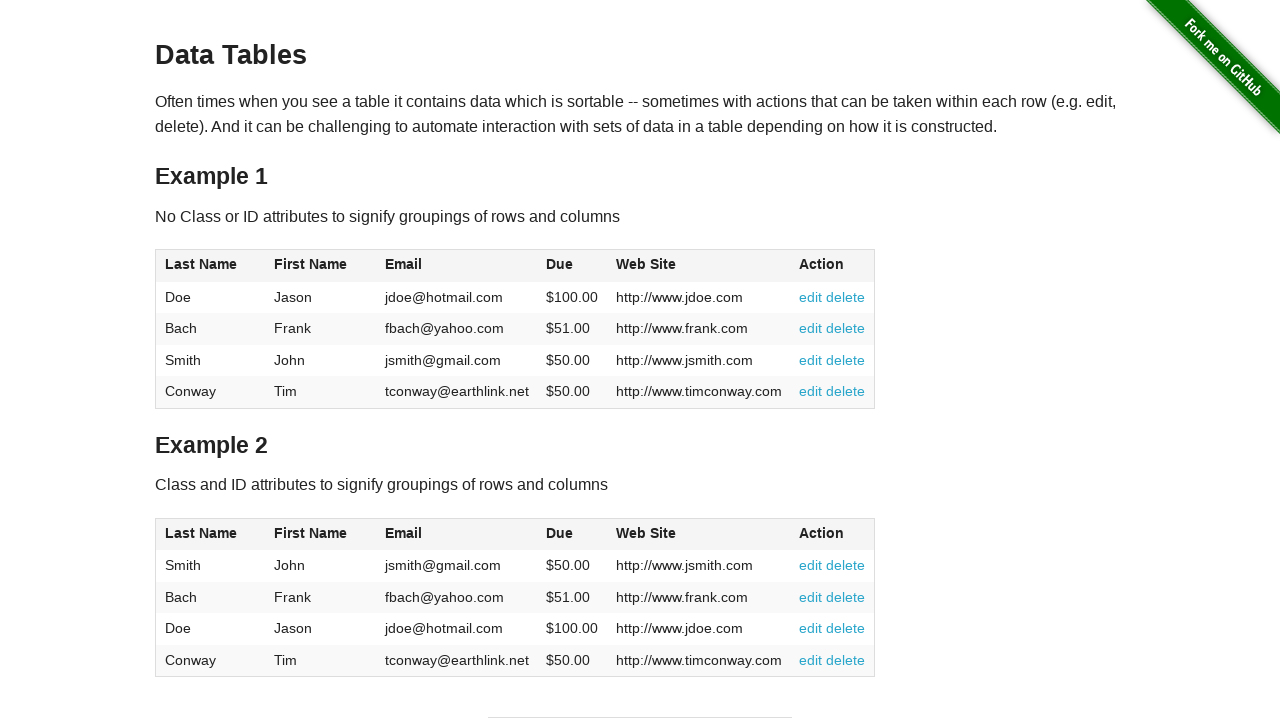

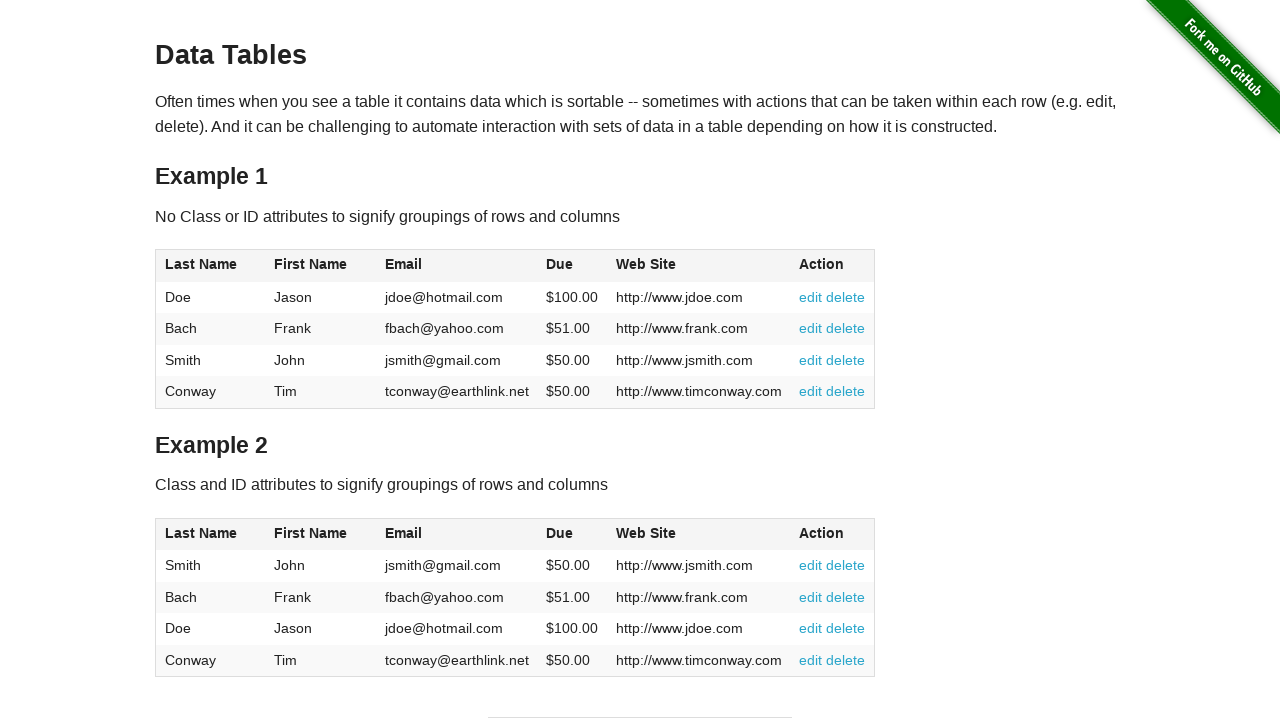